Tests jQuery UI demo site by navigating to Draggable and Autocomplete sections, switching between iframes, and interacting with elements within the frames

Starting URL: https://jqueryui.com/

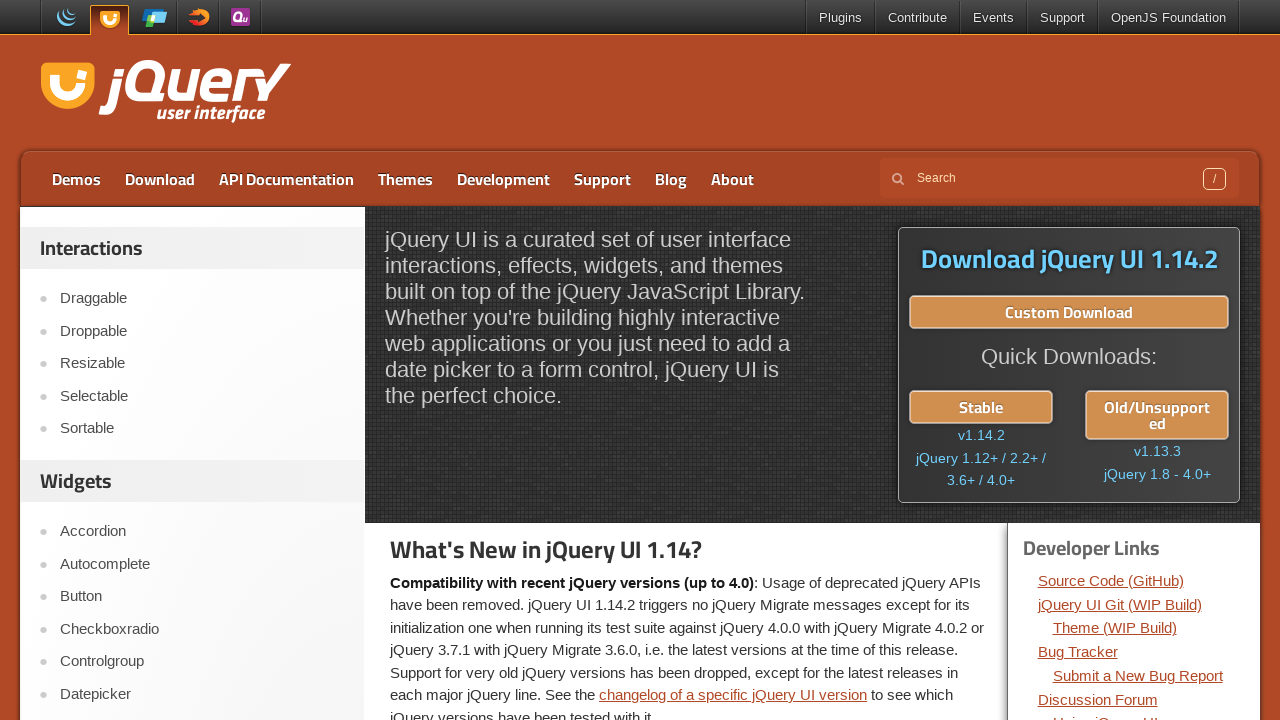

Clicked on Draggable link at (202, 299) on a:text('Draggable')
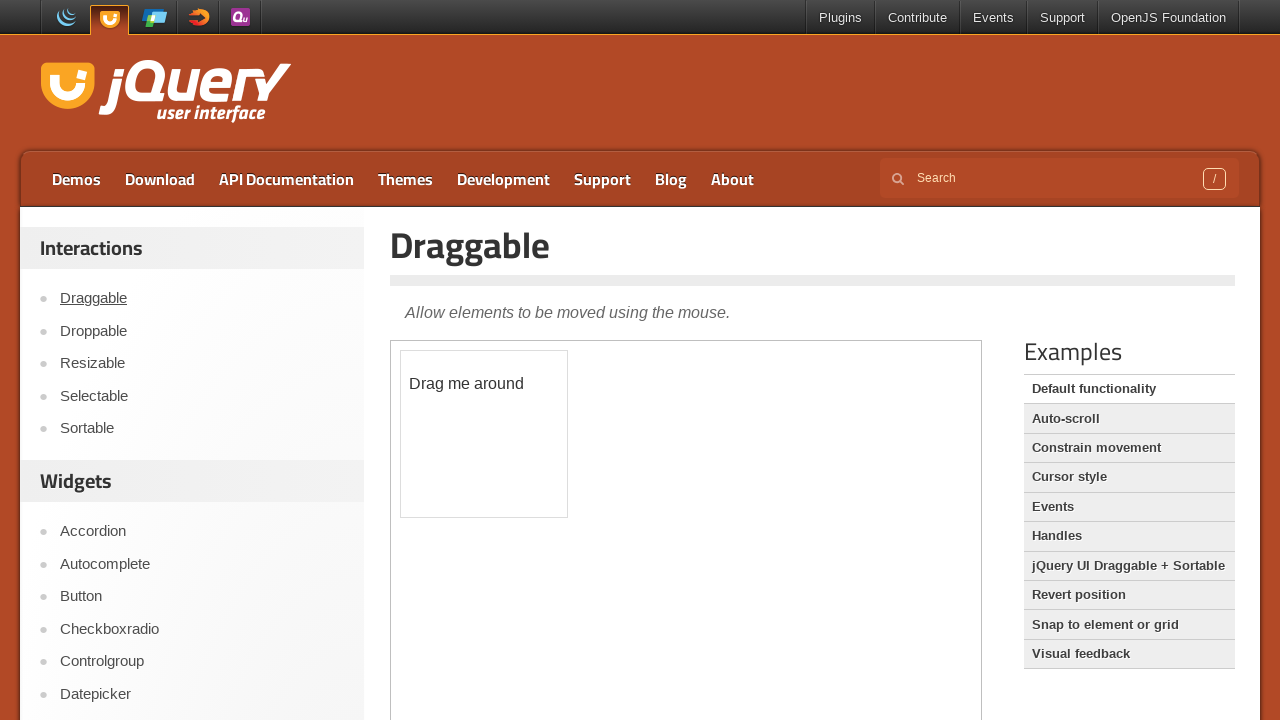

Waited for demo-frame iframe to load
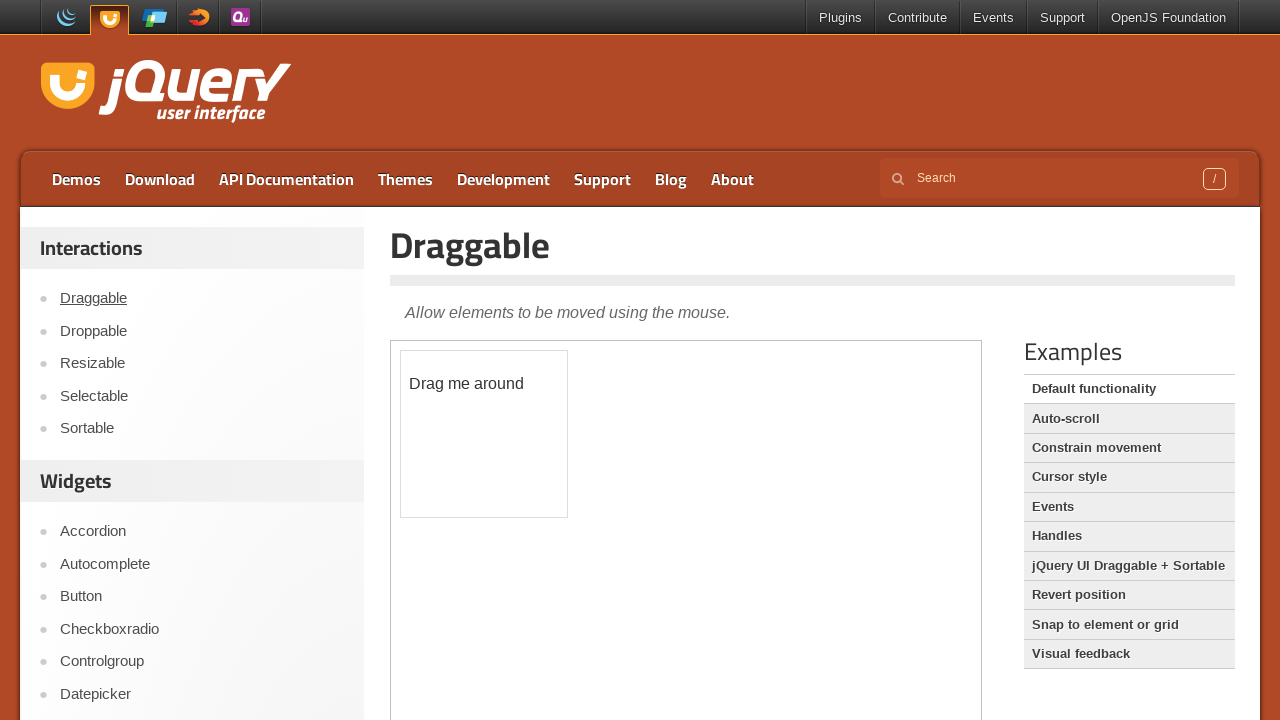

Located draggable demo iframe
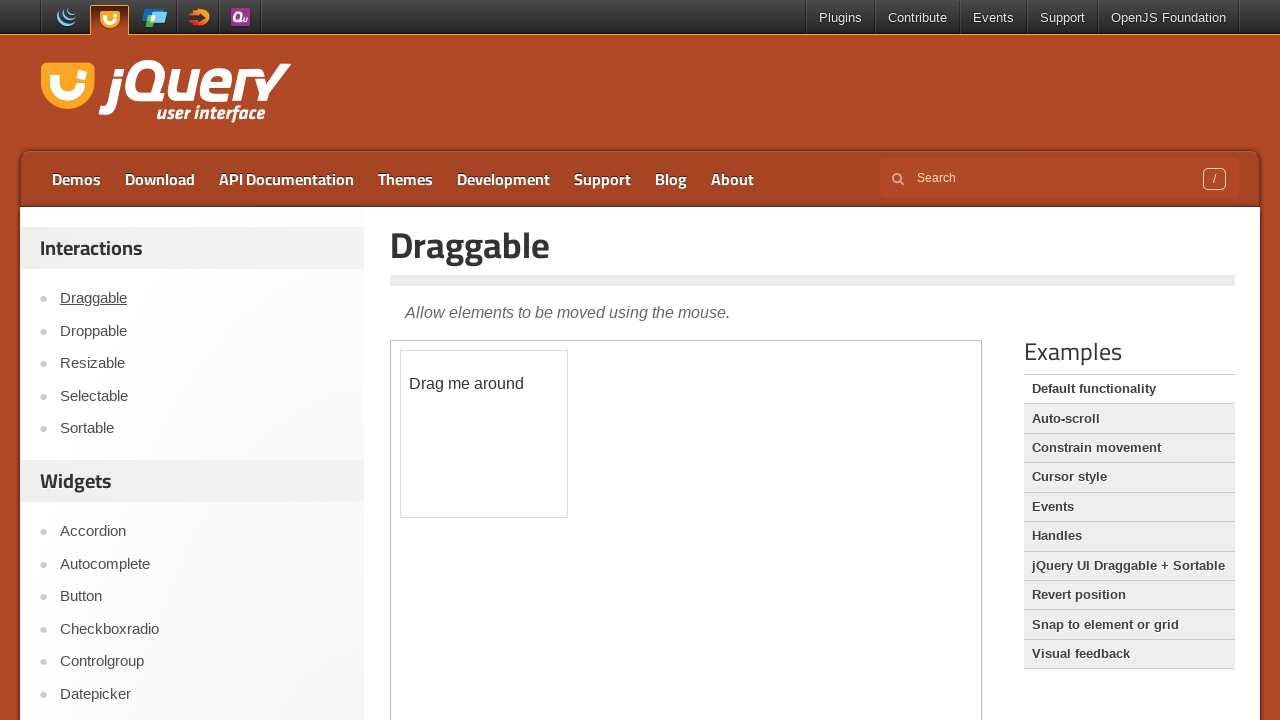

Waited for draggable element to be visible
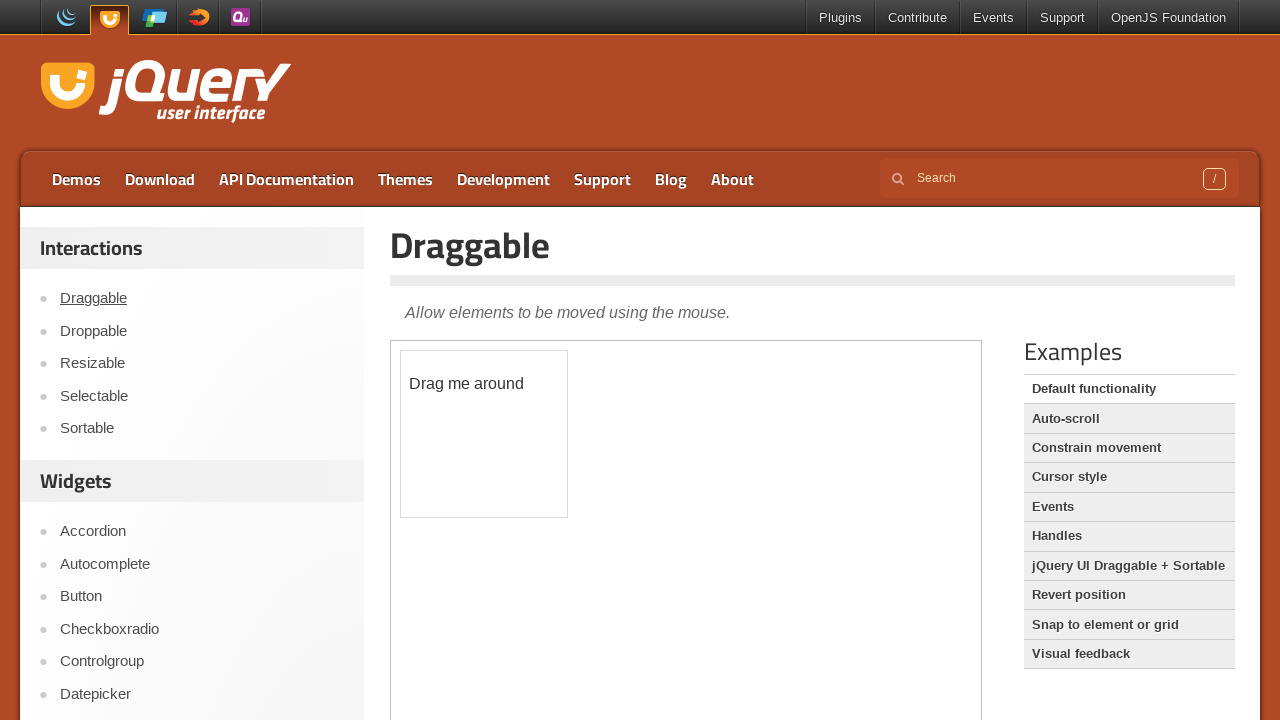

Highlighted draggable element with green background
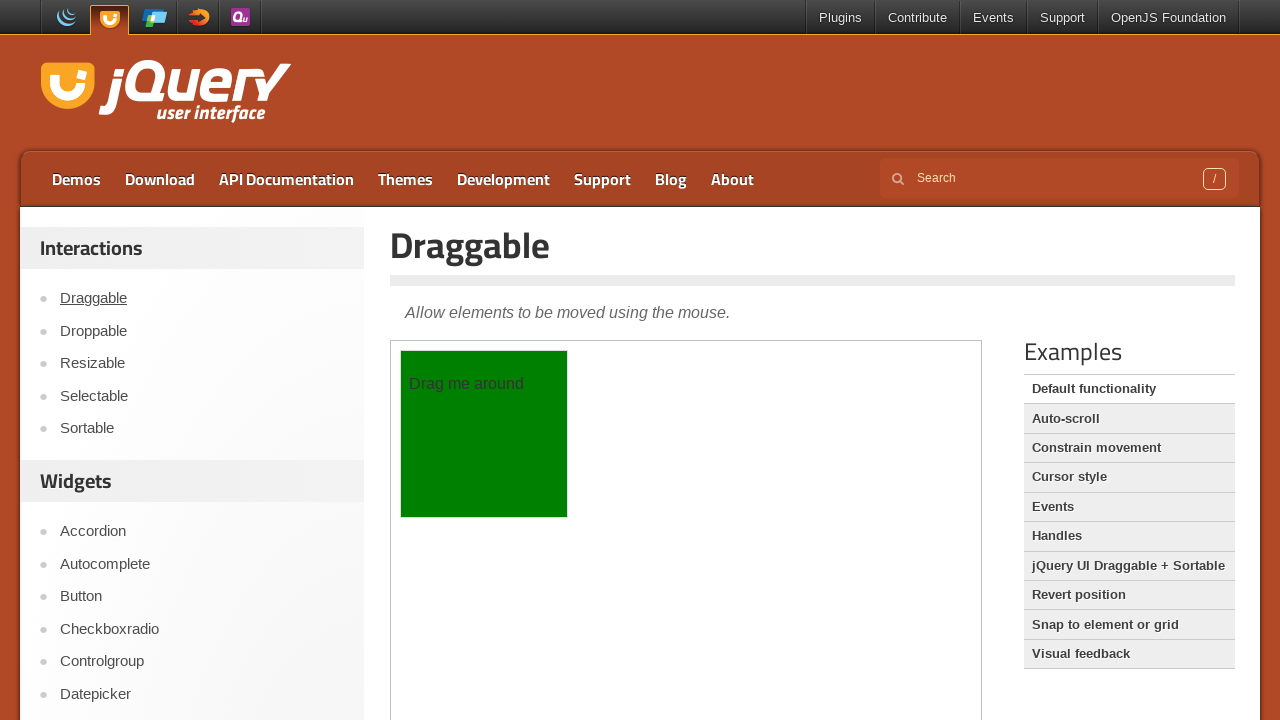

Clicked on Autocomplete link at (202, 564) on a:text('Autocomplete')
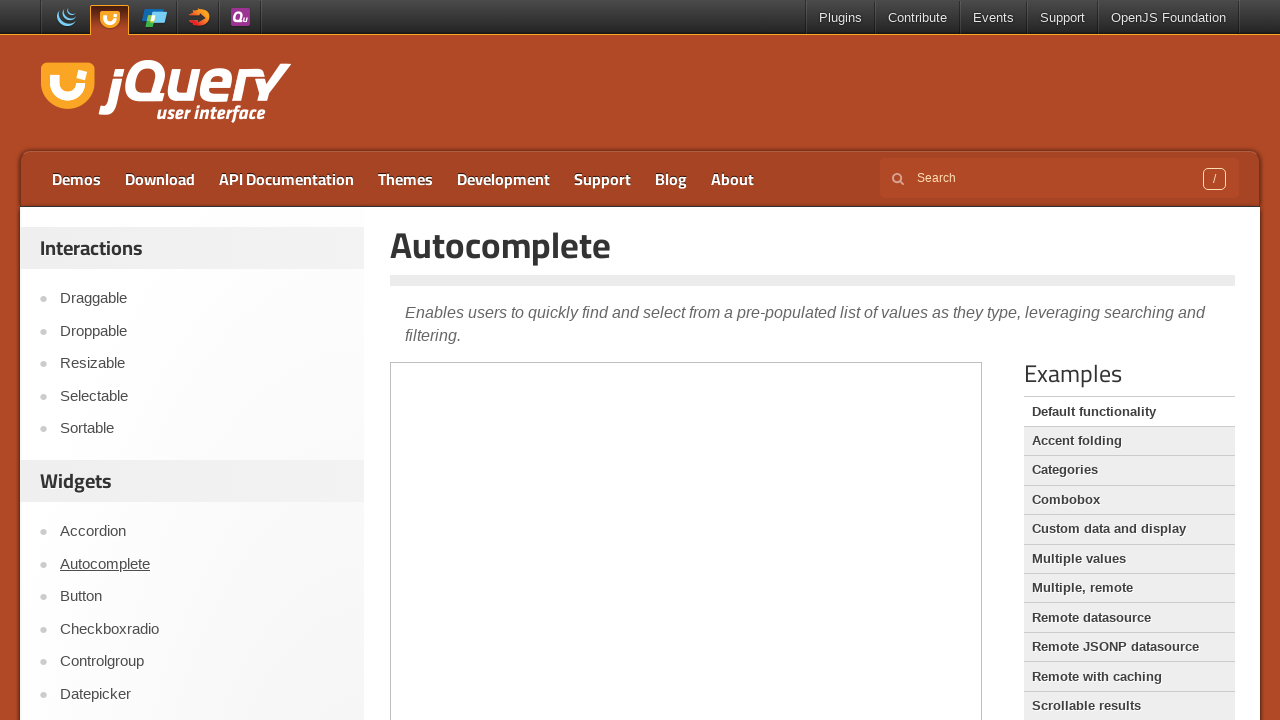

Waited for autocomplete demo-frame iframe to load
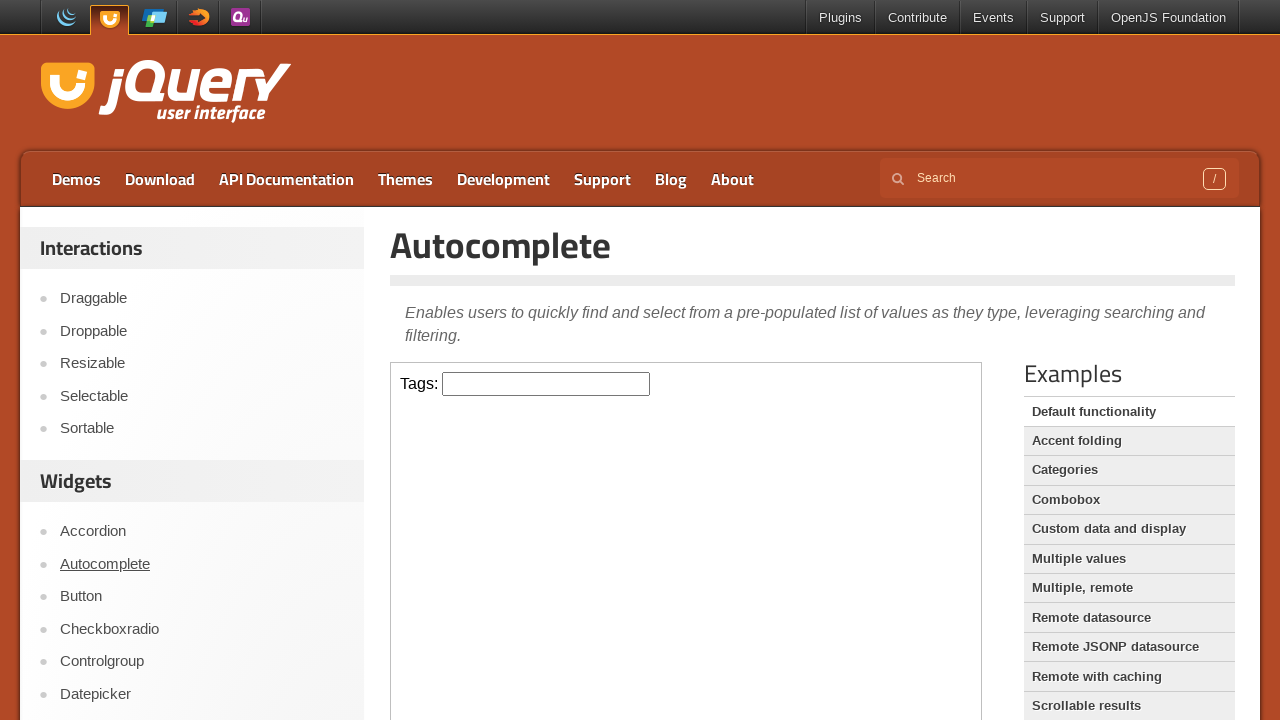

Located first iframe for autocomplete demo
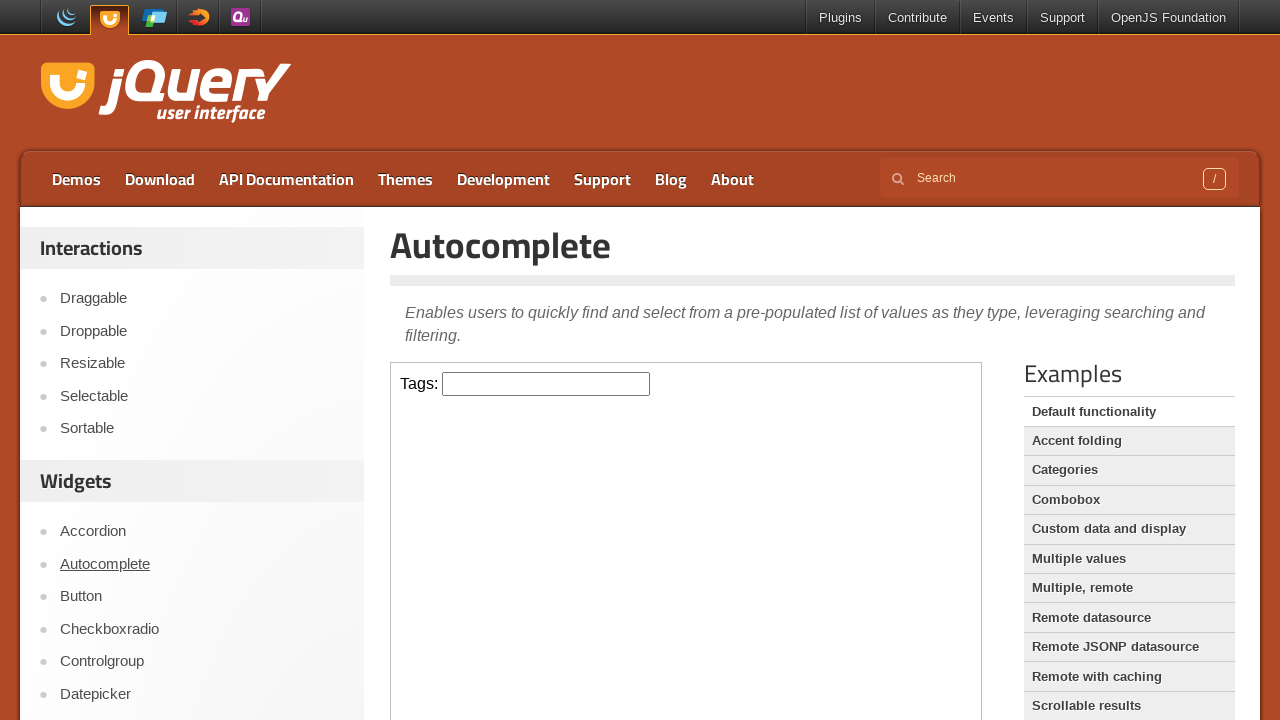

Waited for tags input field to be visible
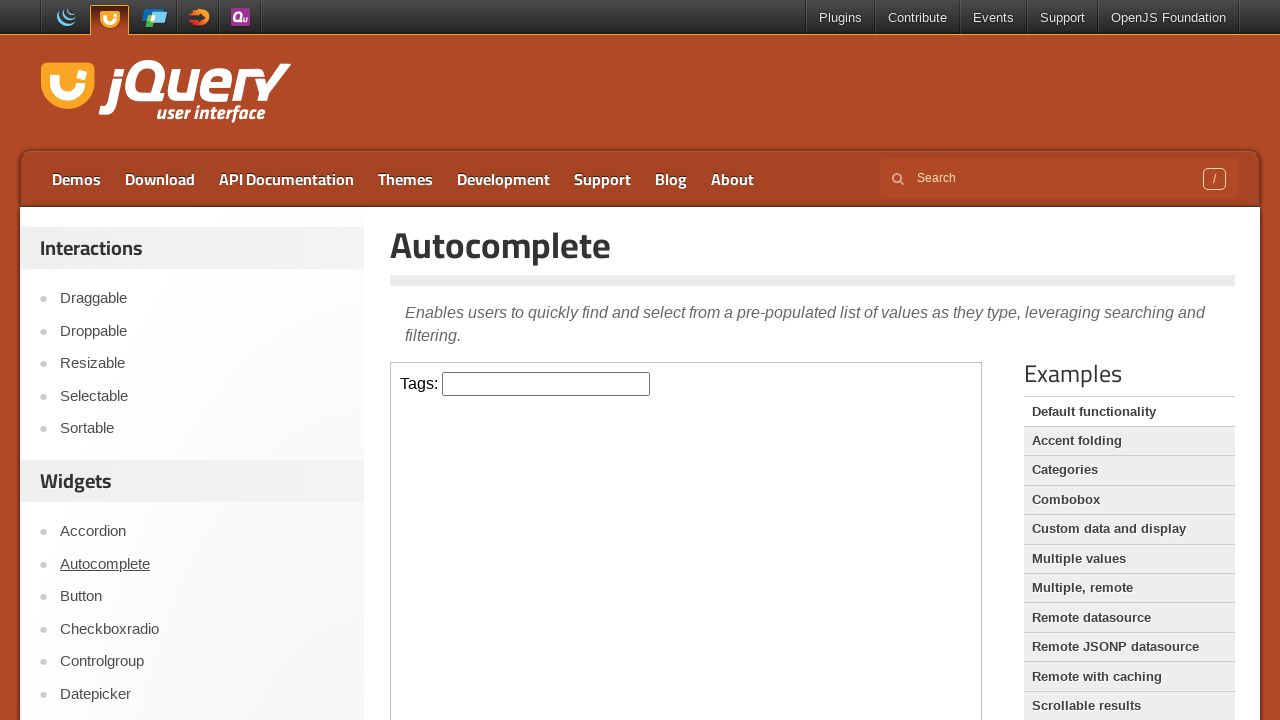

Filled tags input field with 'Selenium' using JavaScript
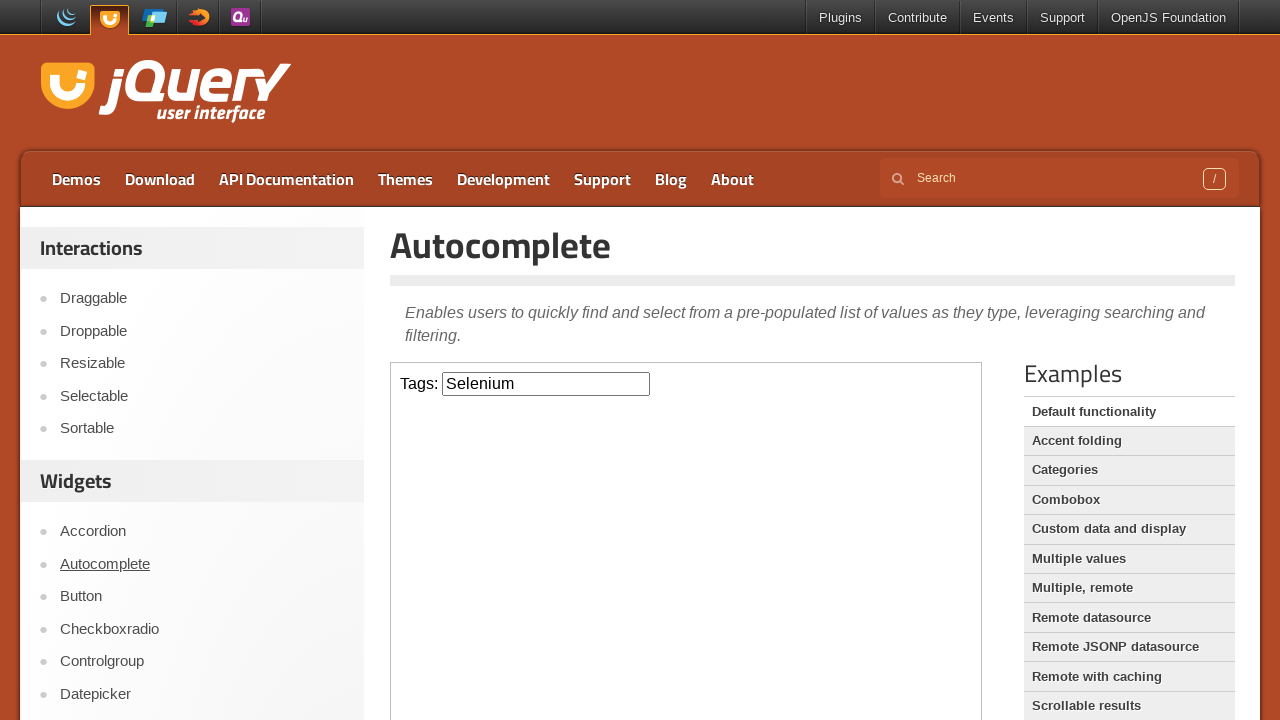

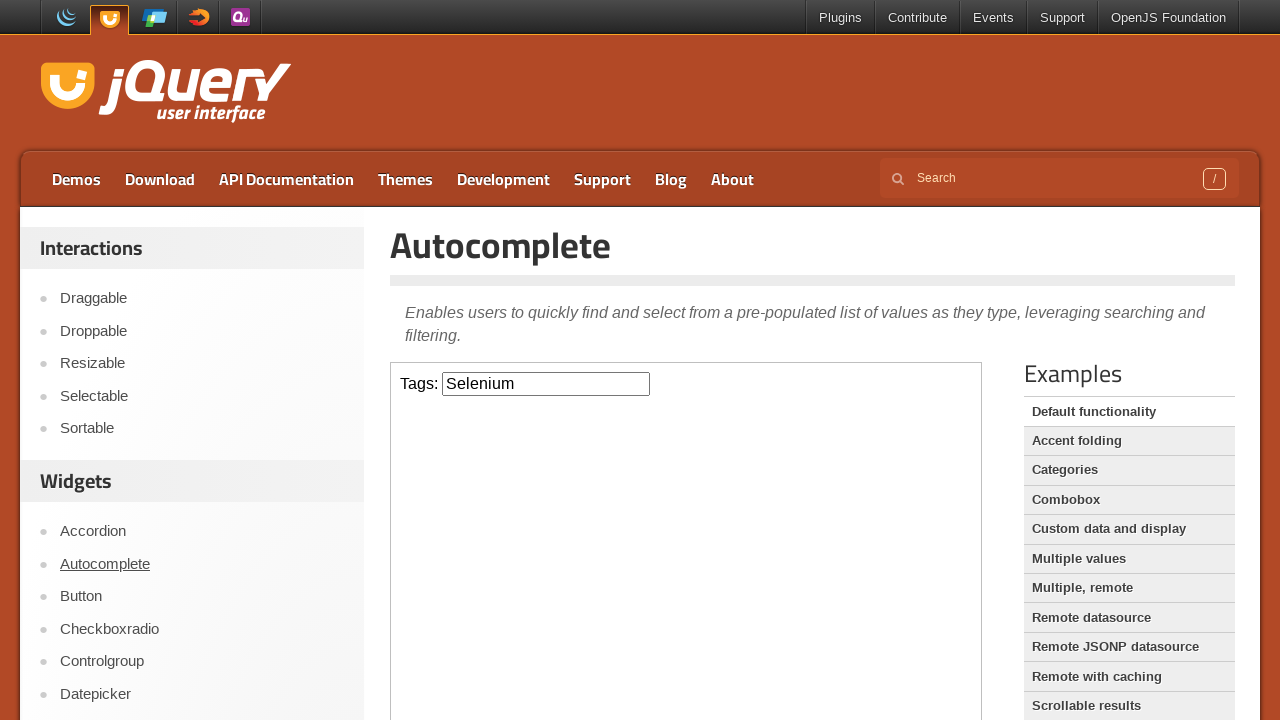